Tests the challenging DOM page by clicking the three main buttons and all edit/delete links in the table grid to verify element selector robustness

Starting URL: https://the-internet.herokuapp.com/challenging_dom

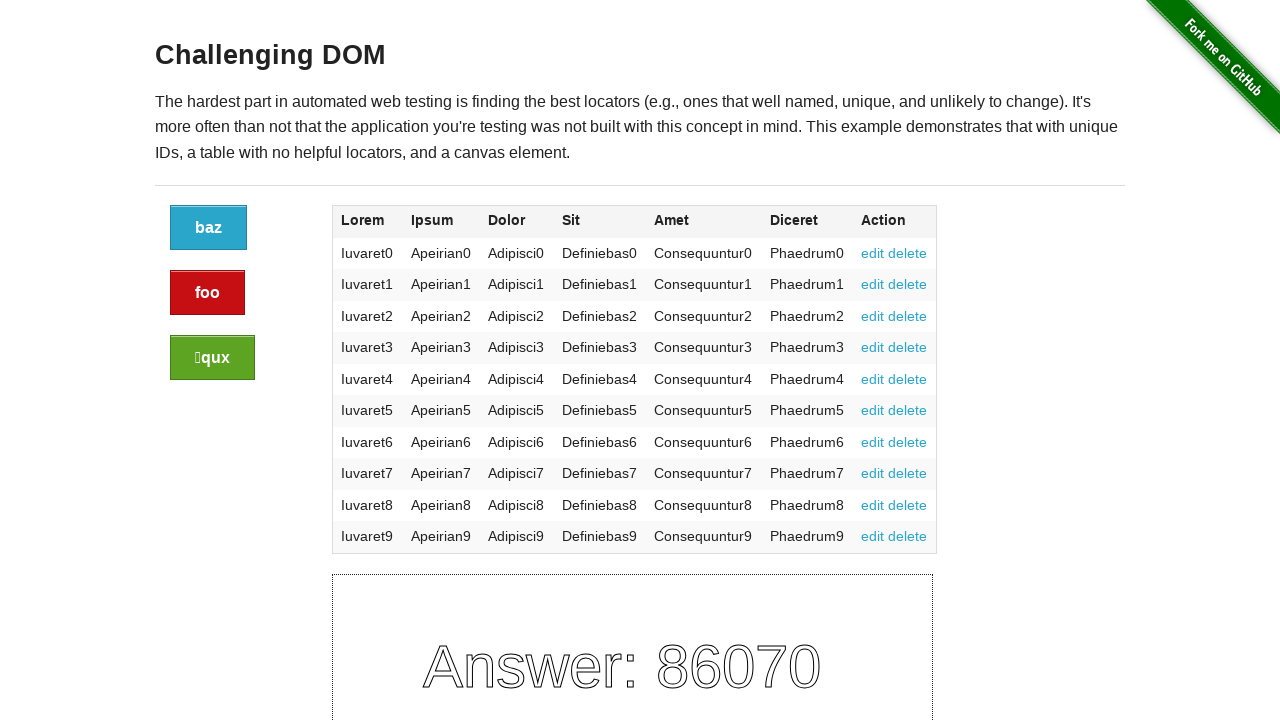

Navigated to challenging DOM test page
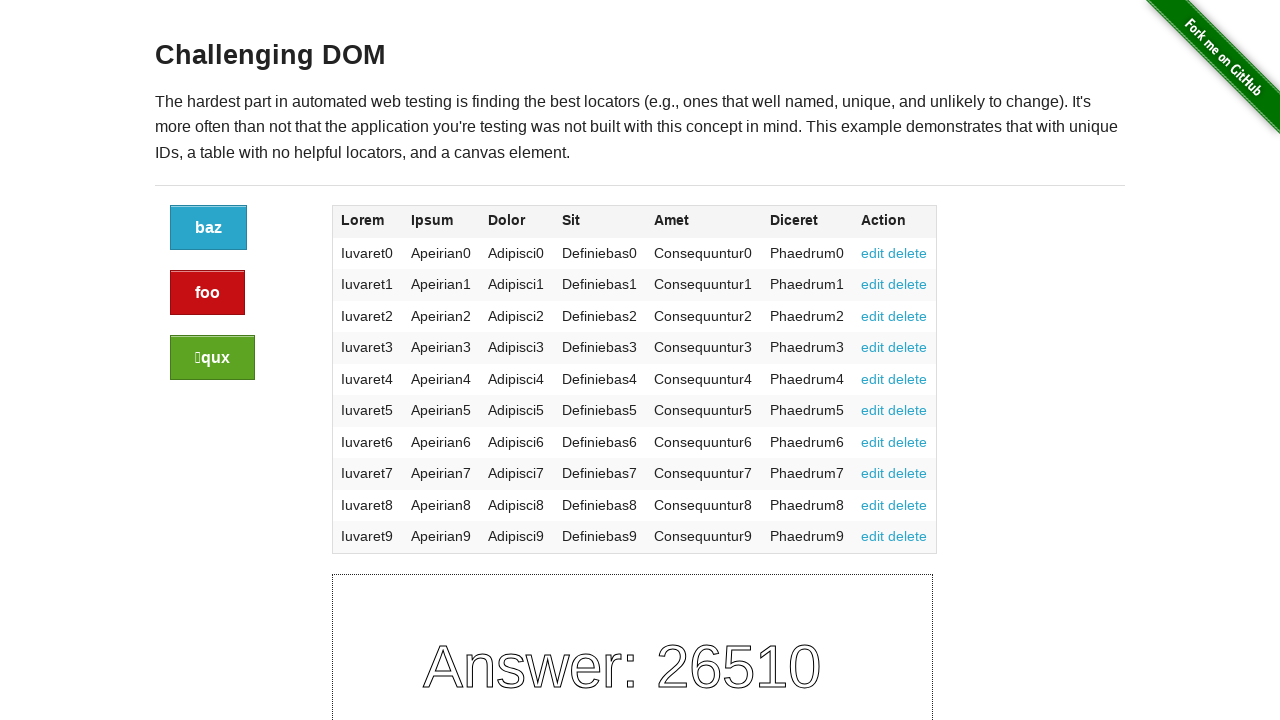

Clicked the blue button (first main button) at (208, 228) on .button:not(.alert):not(.success)
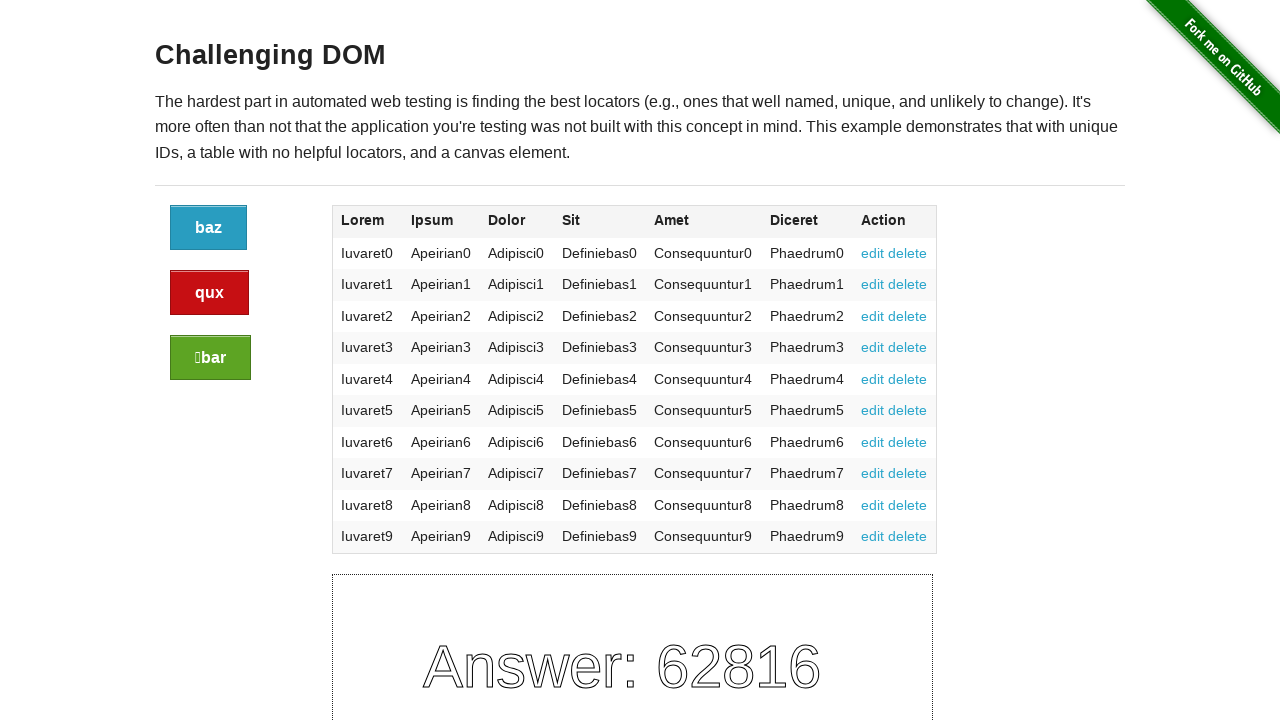

Clicked the green success button (second main button) at (210, 358) on .button.success
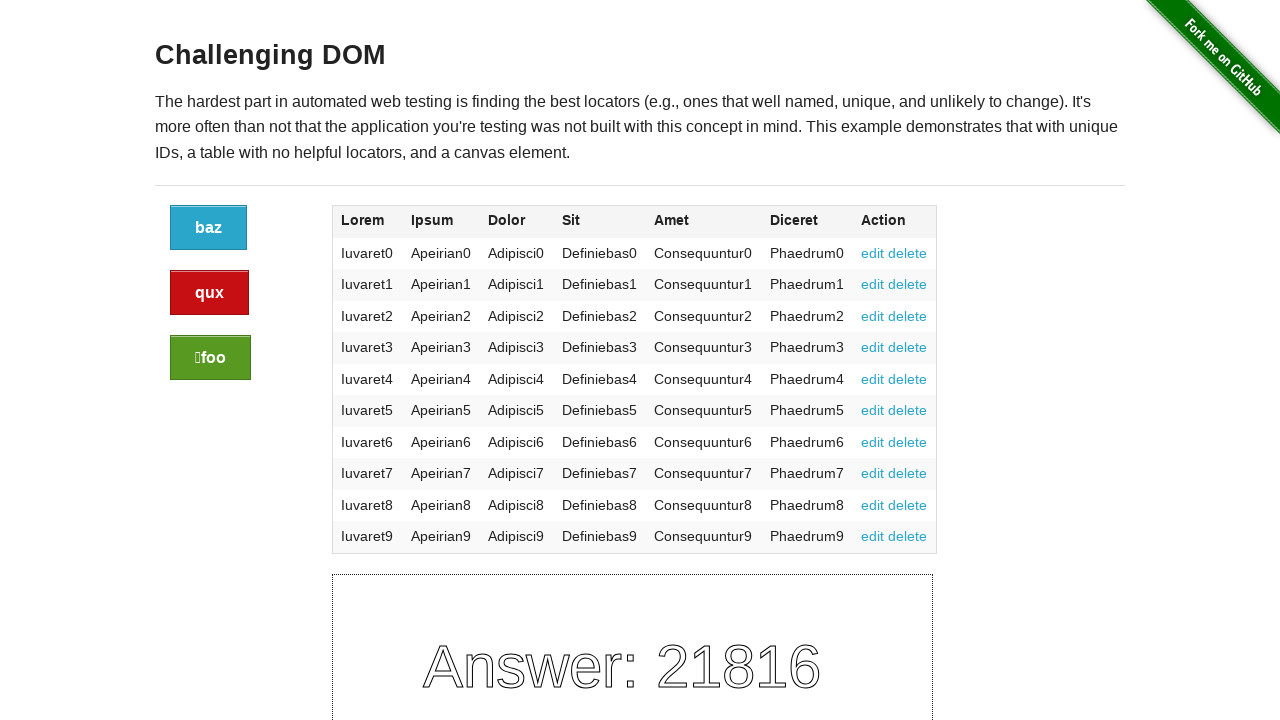

Clicked the red alert button (third main button) at (210, 293) on .button.alert
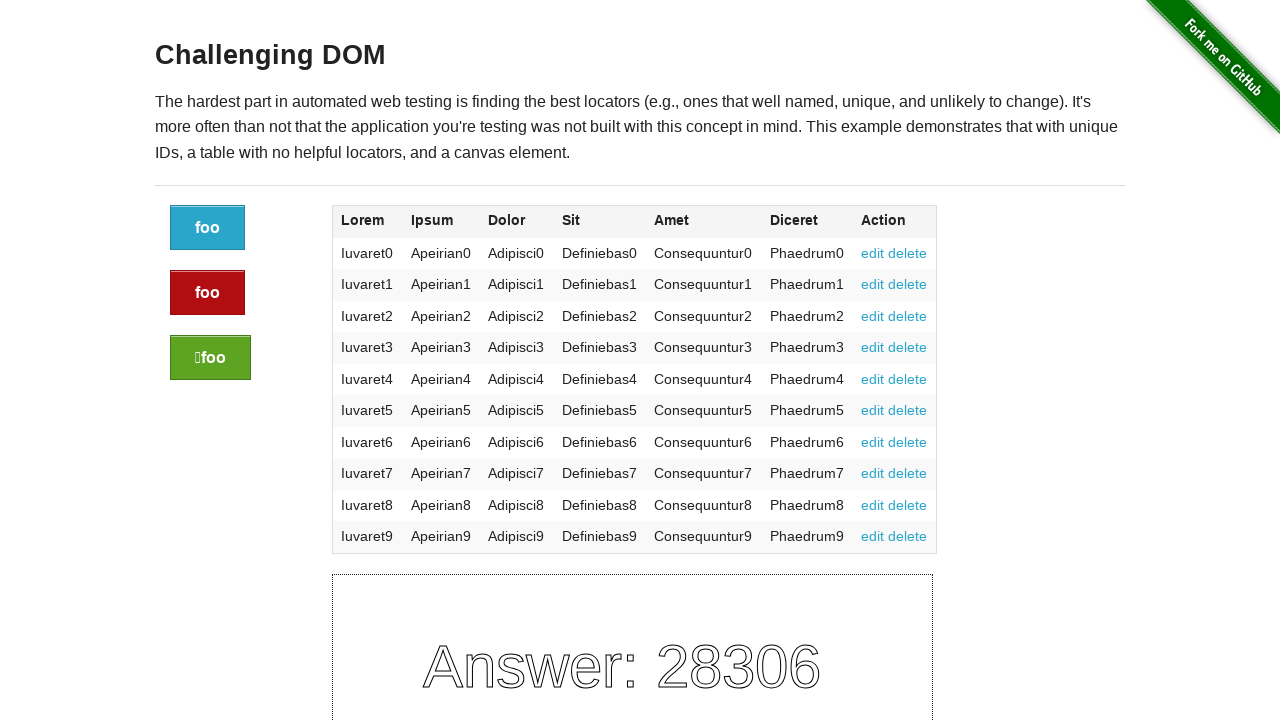

Found 10 edit links in the table grid
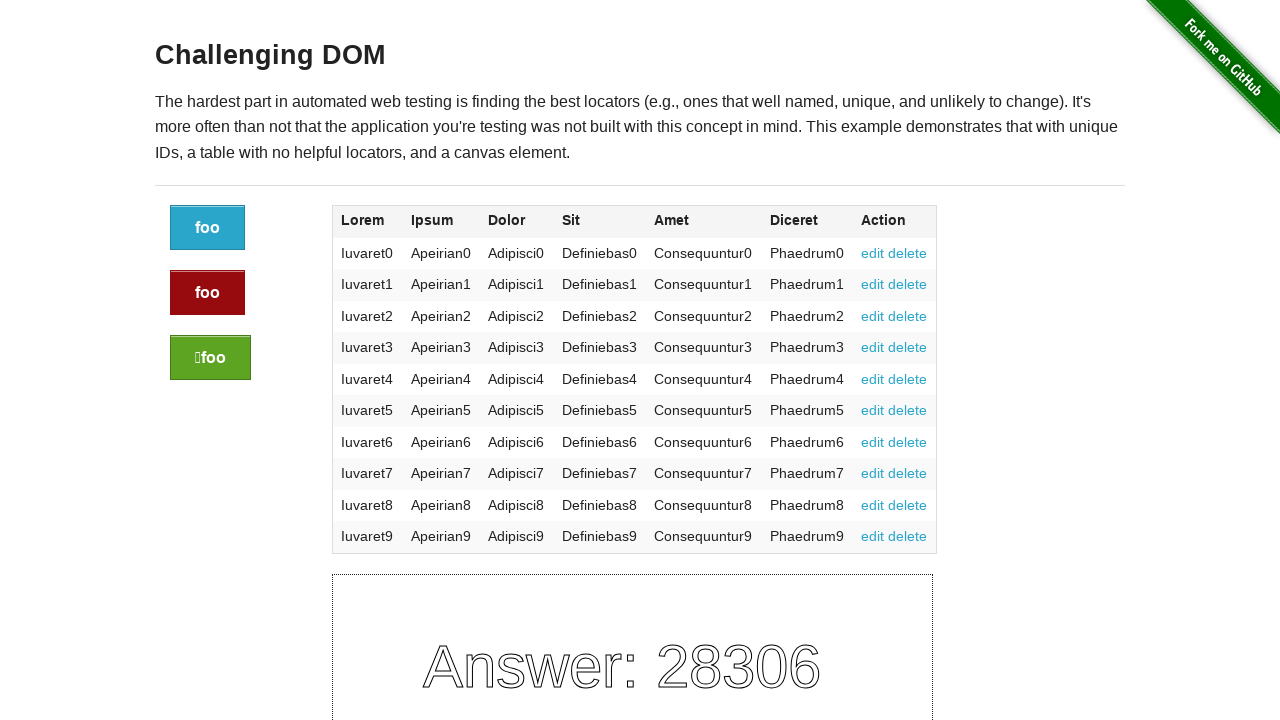

Clicked edit link 1 of 10 at (873, 253) on table tbody tr td a:has-text('edit') >> nth=0
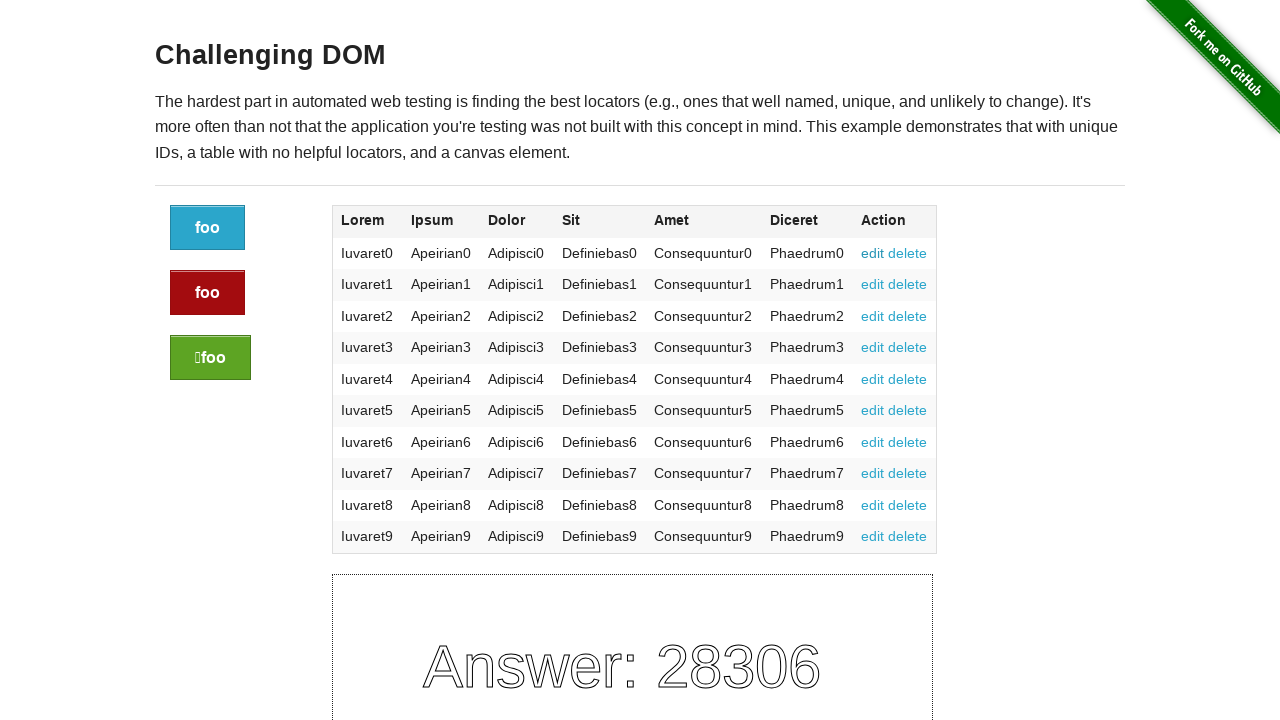

Clicked edit link 2 of 10 at (873, 284) on table tbody tr td a:has-text('edit') >> nth=1
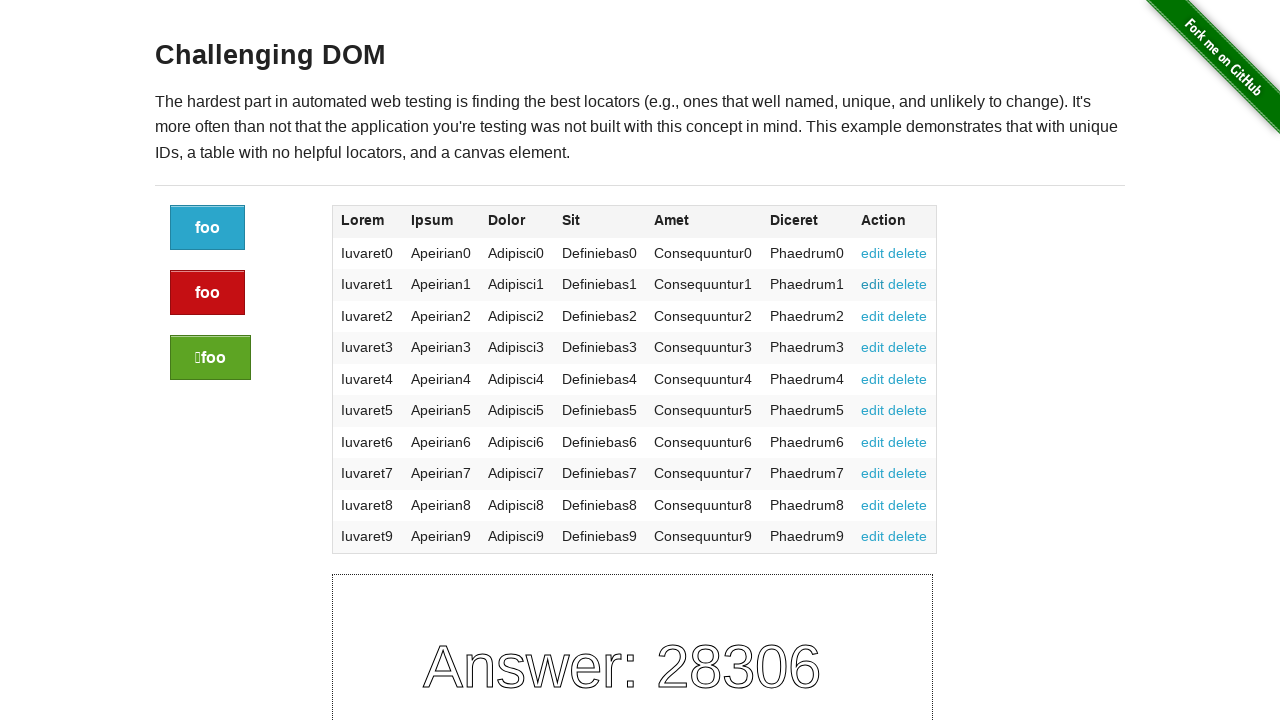

Clicked edit link 3 of 10 at (873, 316) on table tbody tr td a:has-text('edit') >> nth=2
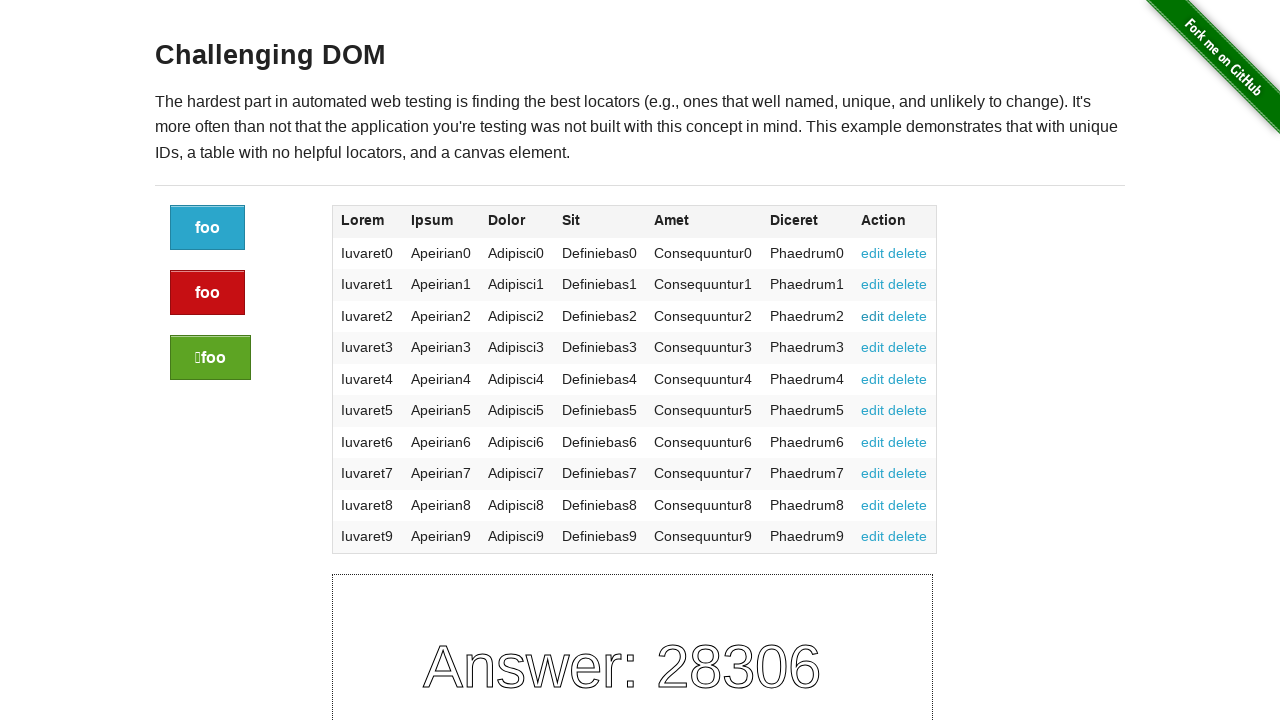

Clicked edit link 4 of 10 at (873, 347) on table tbody tr td a:has-text('edit') >> nth=3
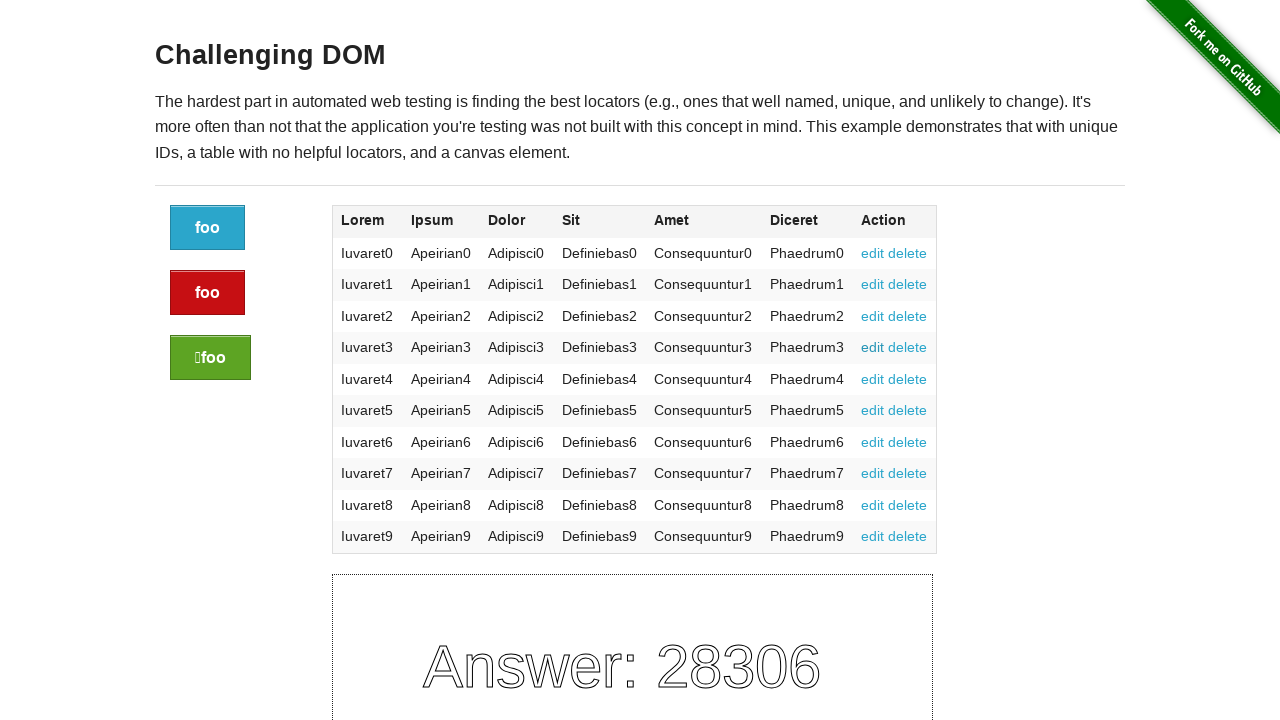

Clicked edit link 5 of 10 at (873, 379) on table tbody tr td a:has-text('edit') >> nth=4
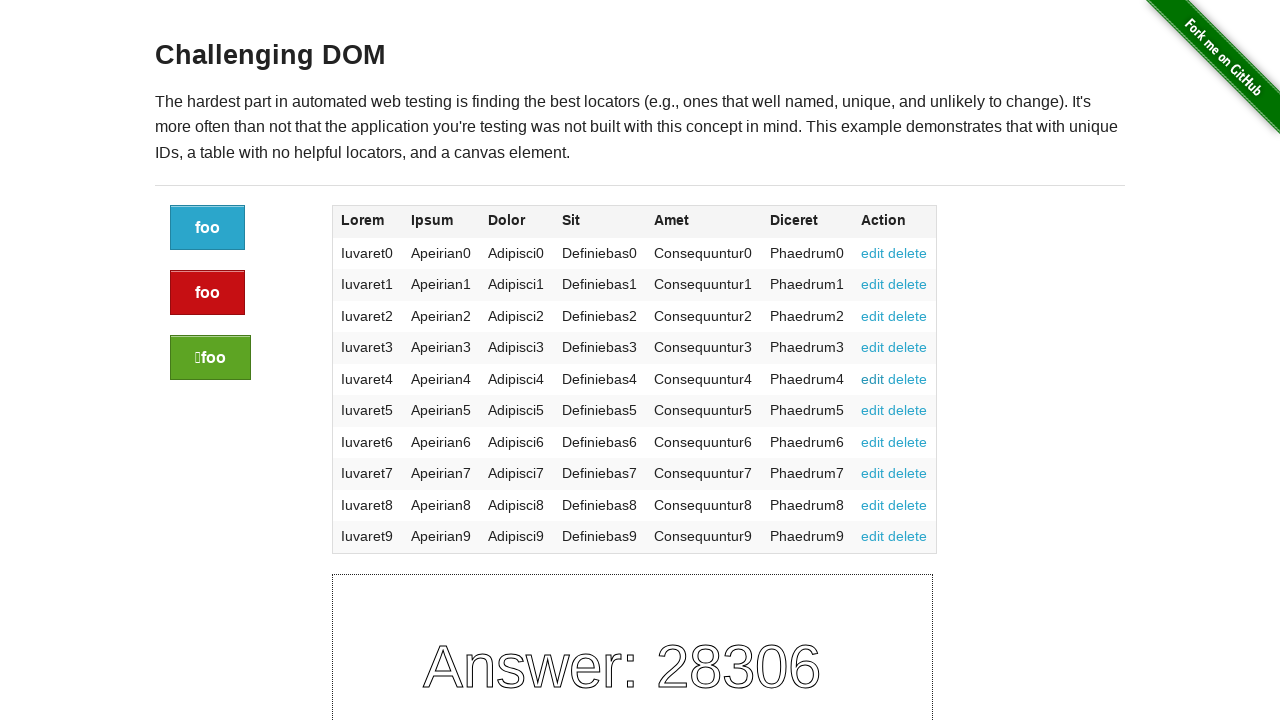

Clicked edit link 6 of 10 at (873, 410) on table tbody tr td a:has-text('edit') >> nth=5
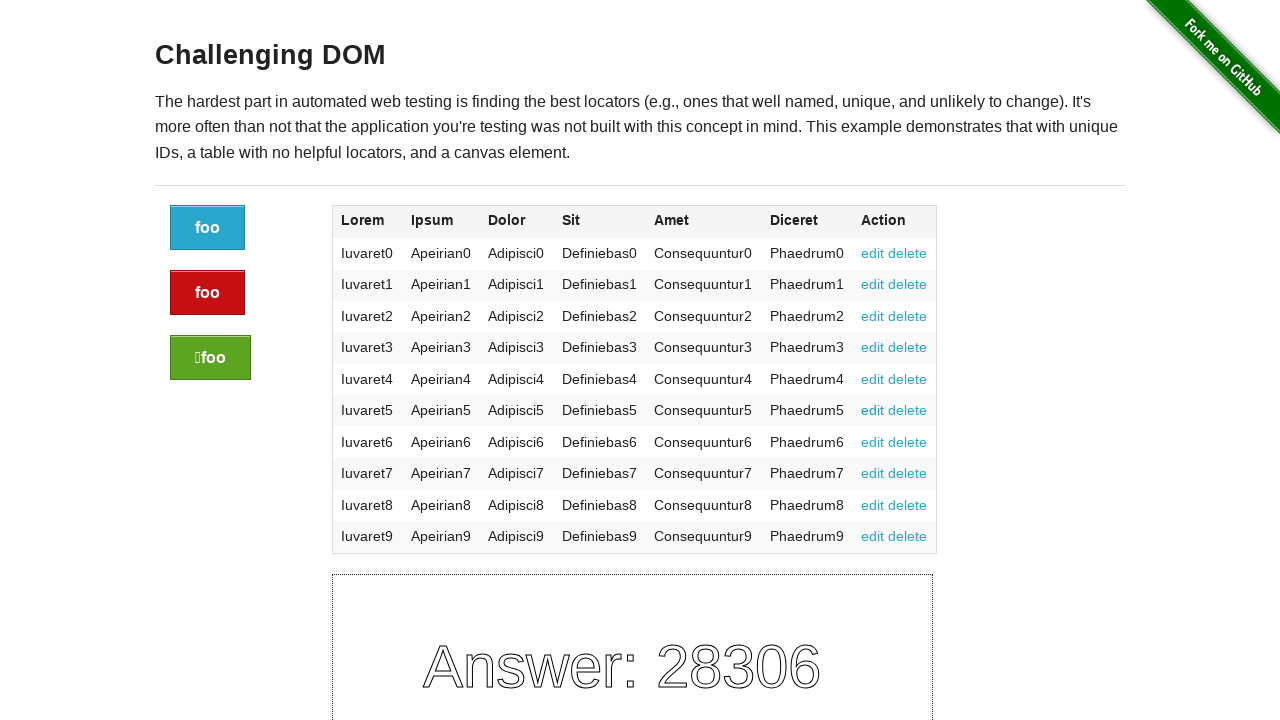

Clicked edit link 7 of 10 at (873, 442) on table tbody tr td a:has-text('edit') >> nth=6
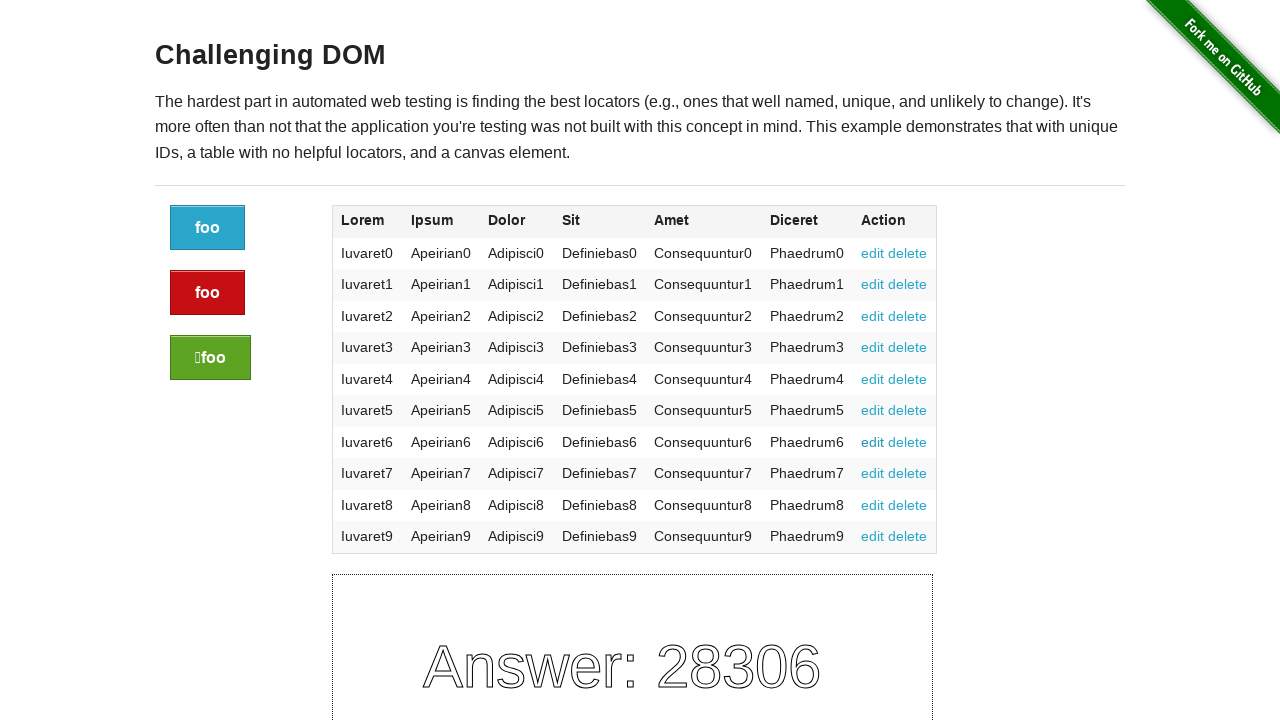

Clicked edit link 8 of 10 at (873, 473) on table tbody tr td a:has-text('edit') >> nth=7
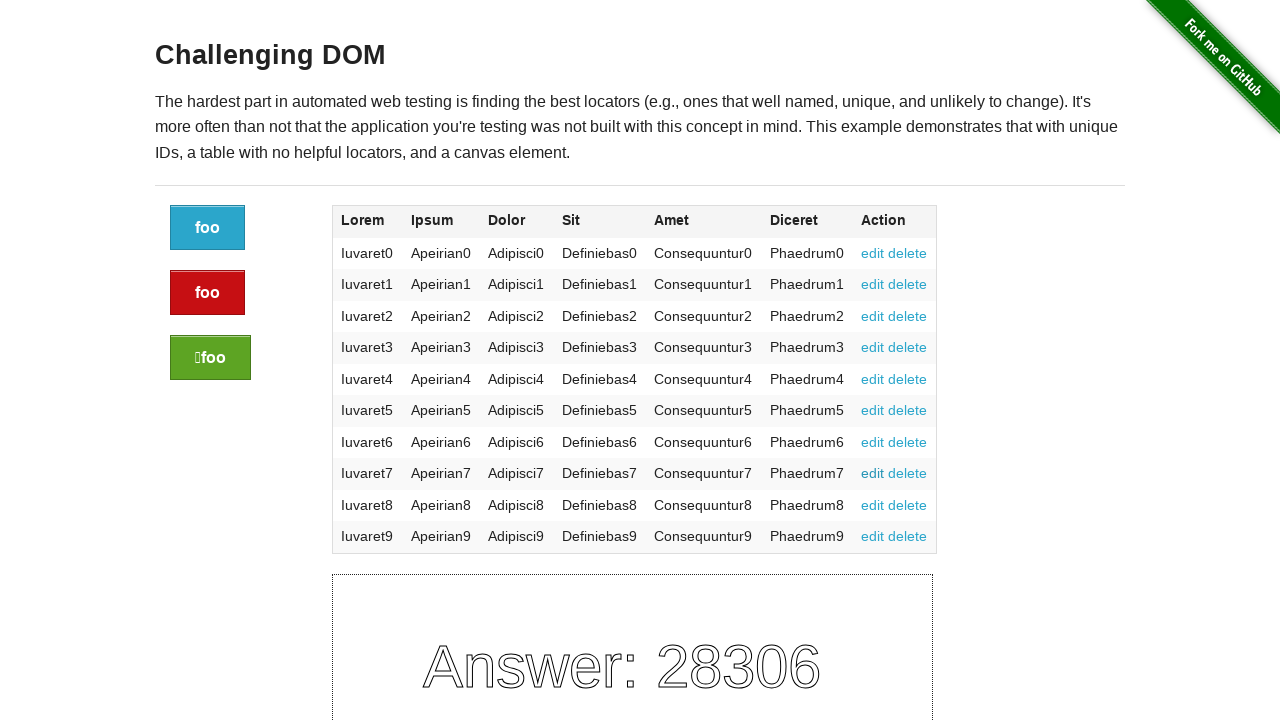

Clicked edit link 9 of 10 at (873, 505) on table tbody tr td a:has-text('edit') >> nth=8
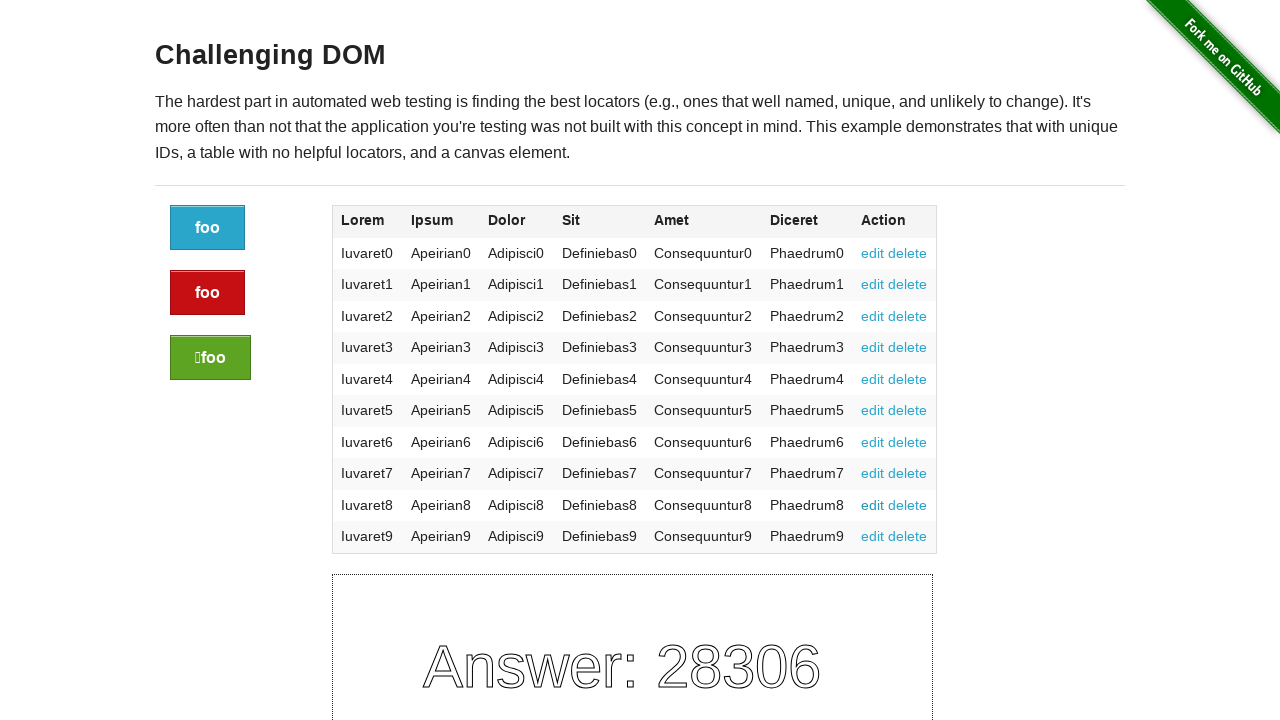

Clicked edit link 10 of 10 at (873, 536) on table tbody tr td a:has-text('edit') >> nth=9
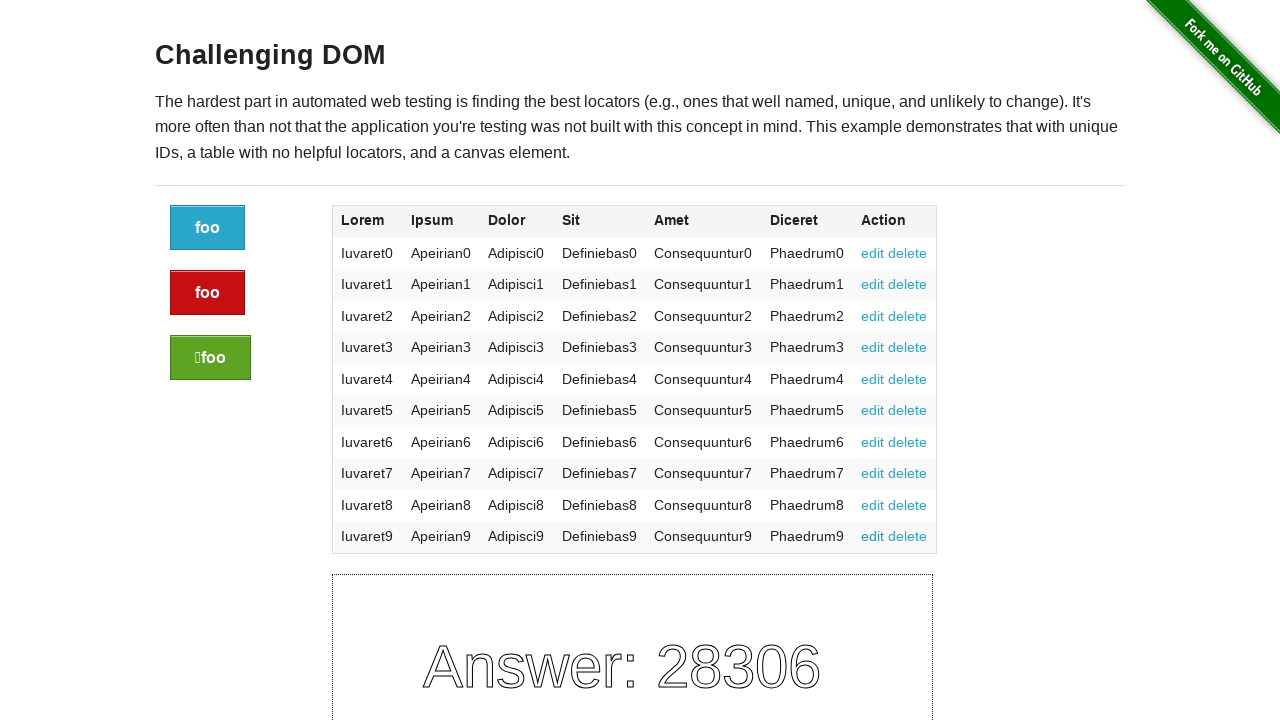

Found 10 delete links in the table grid
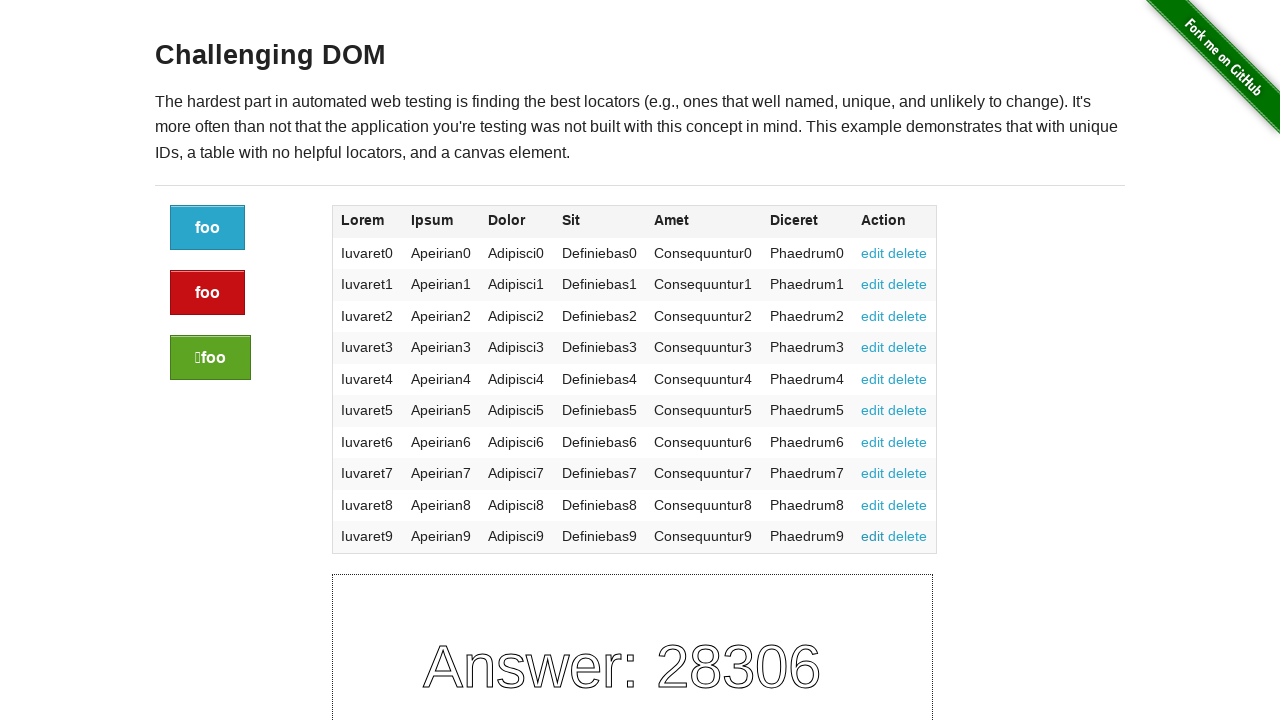

Clicked delete link 1 of 10 at (908, 253) on table tbody tr td a:has-text('delete') >> nth=0
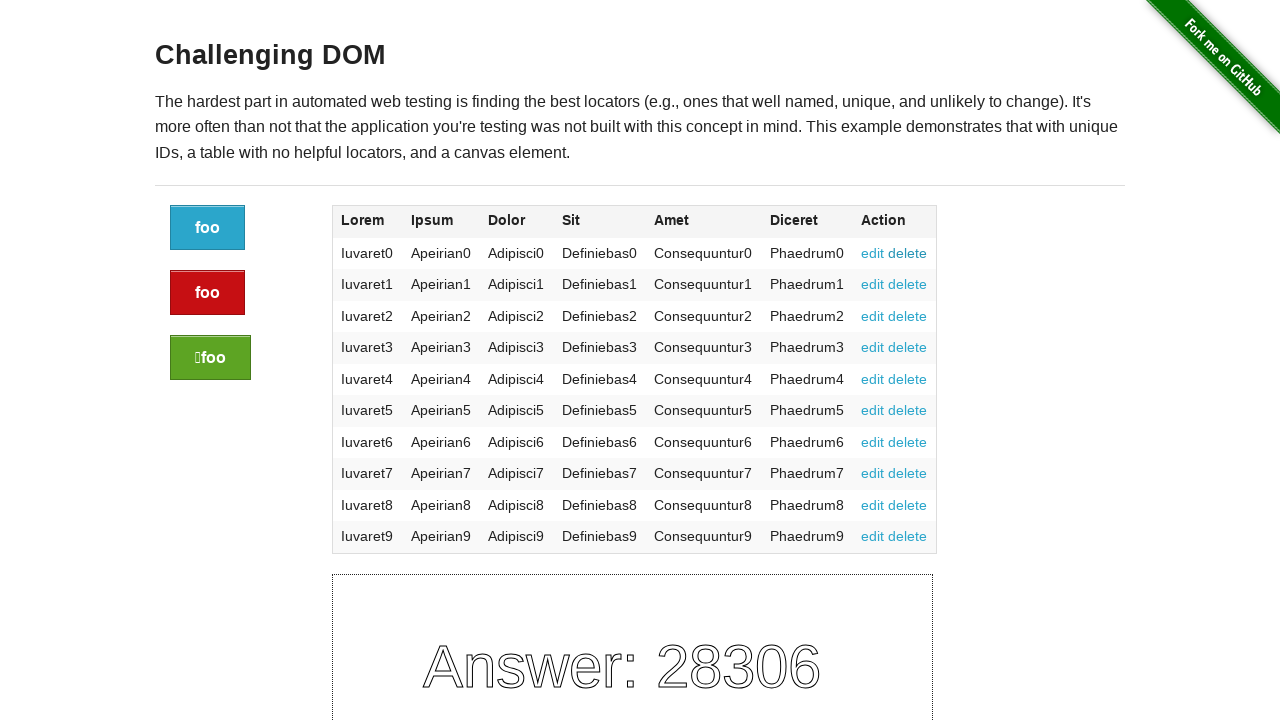

Clicked delete link 2 of 10 at (908, 284) on table tbody tr td a:has-text('delete') >> nth=1
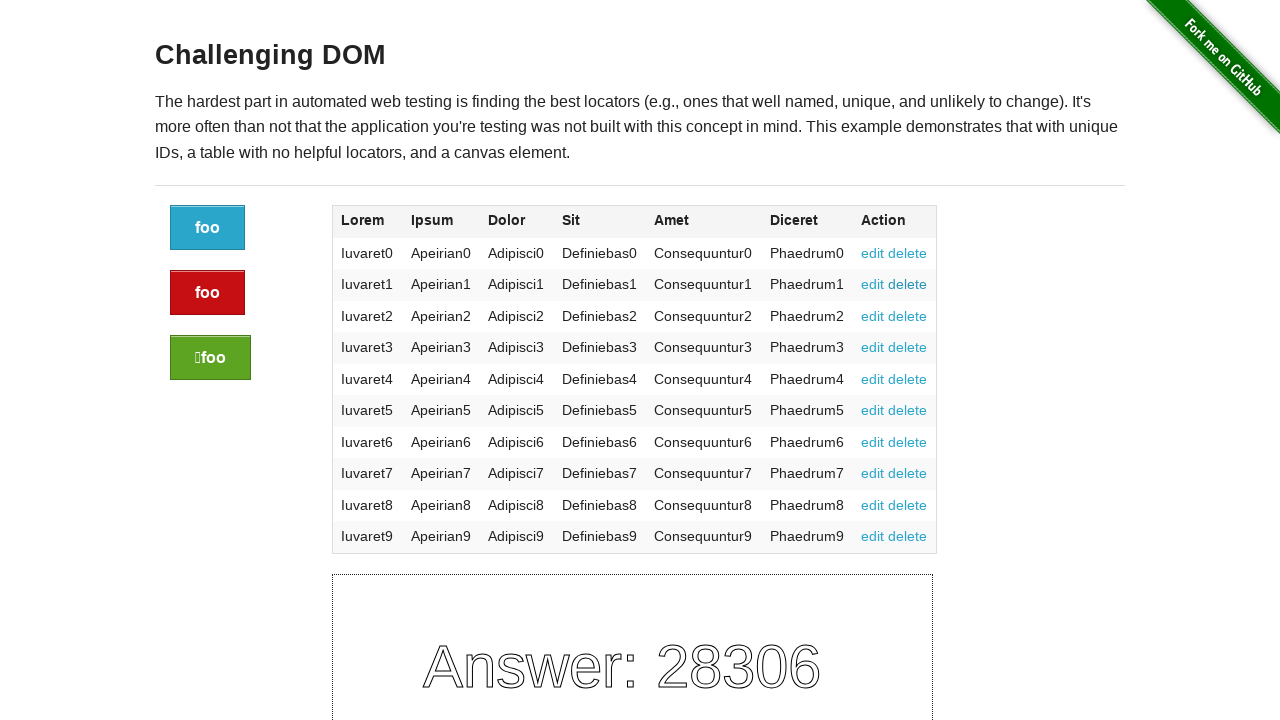

Clicked delete link 3 of 10 at (908, 316) on table tbody tr td a:has-text('delete') >> nth=2
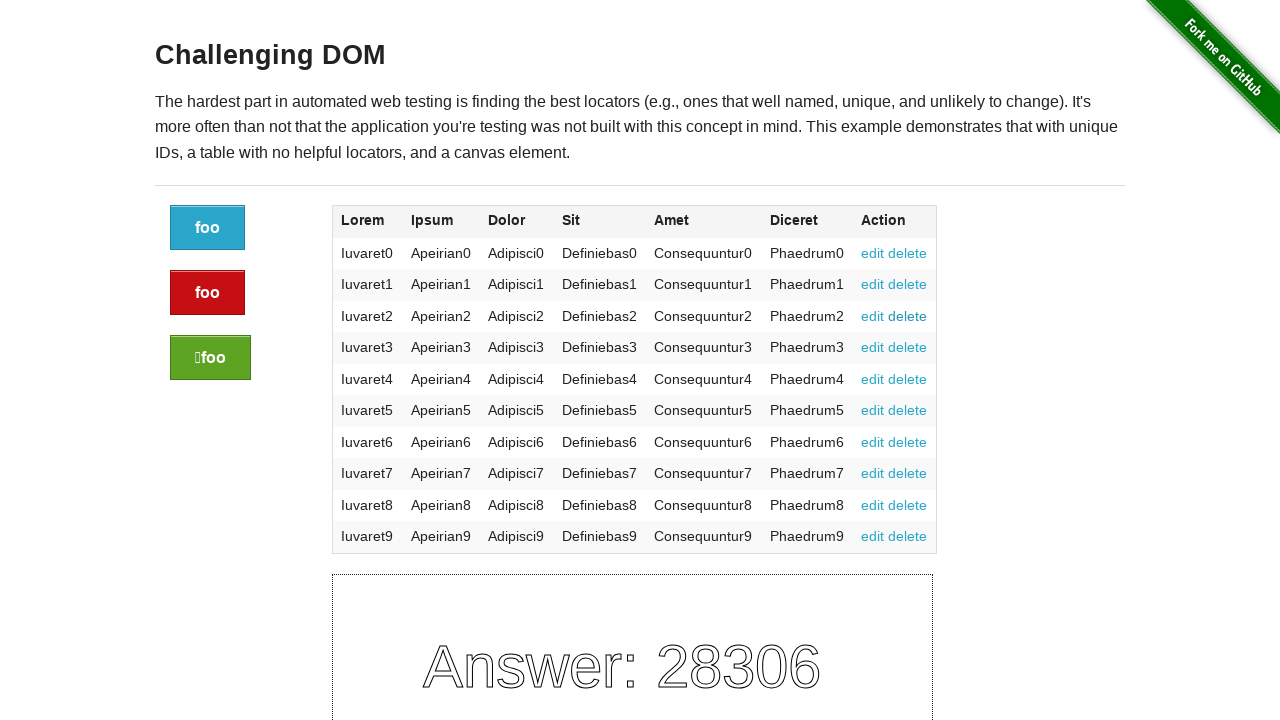

Clicked delete link 4 of 10 at (908, 347) on table tbody tr td a:has-text('delete') >> nth=3
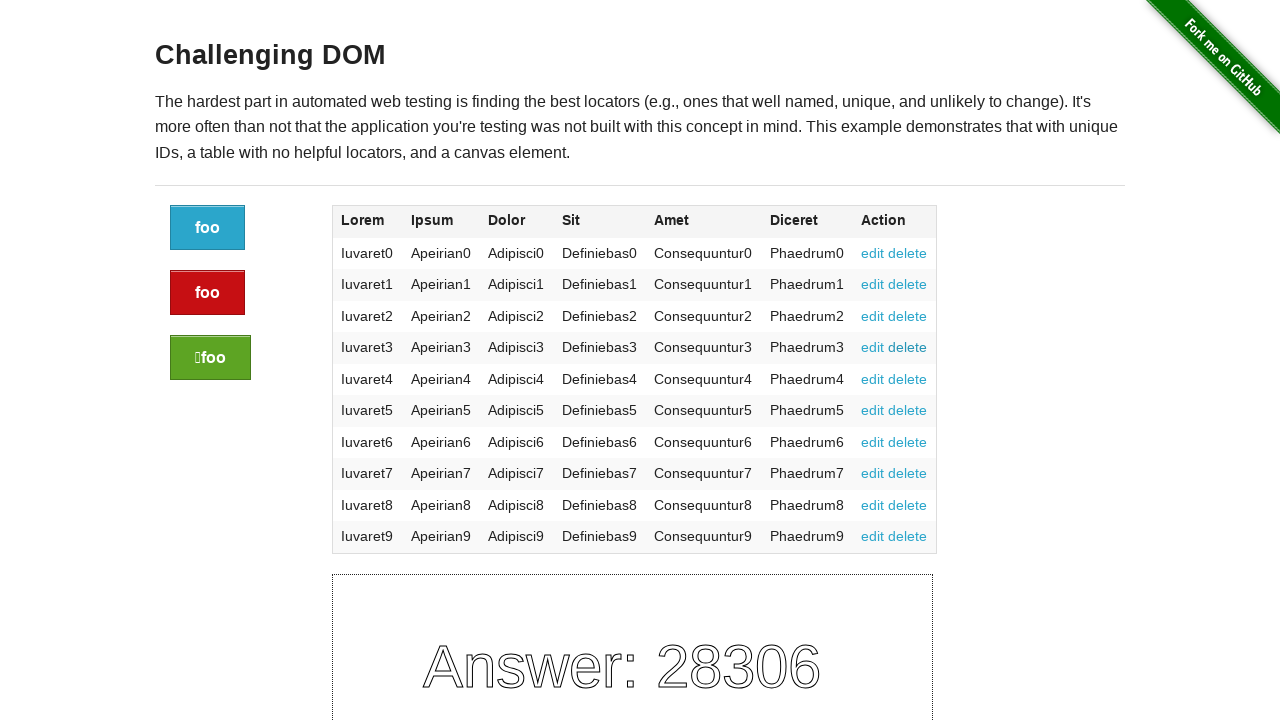

Clicked delete link 5 of 10 at (908, 379) on table tbody tr td a:has-text('delete') >> nth=4
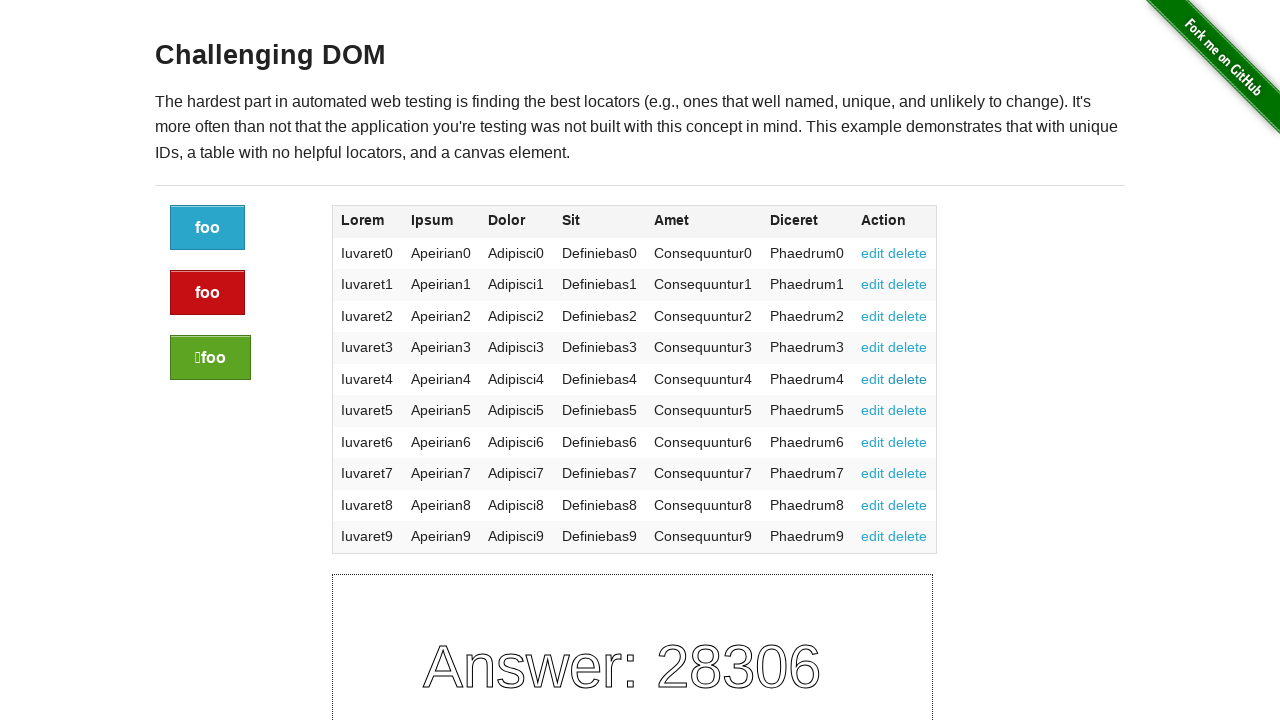

Clicked delete link 6 of 10 at (908, 410) on table tbody tr td a:has-text('delete') >> nth=5
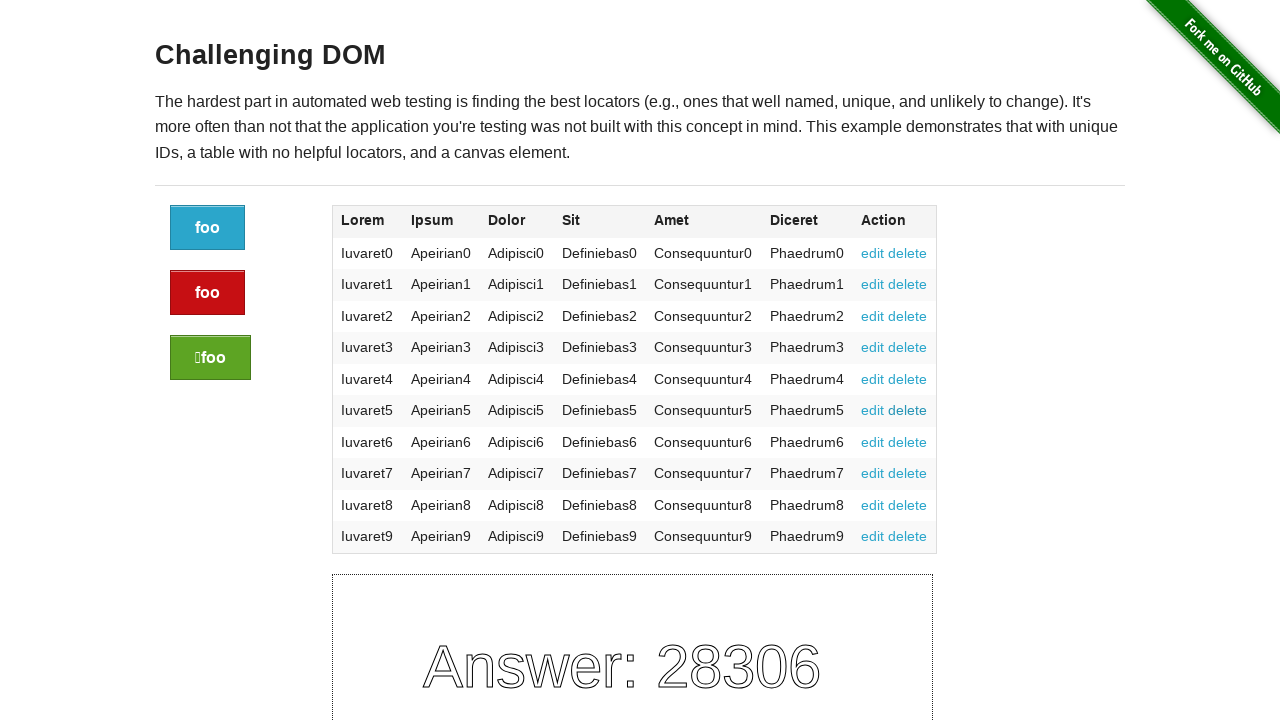

Clicked delete link 7 of 10 at (908, 442) on table tbody tr td a:has-text('delete') >> nth=6
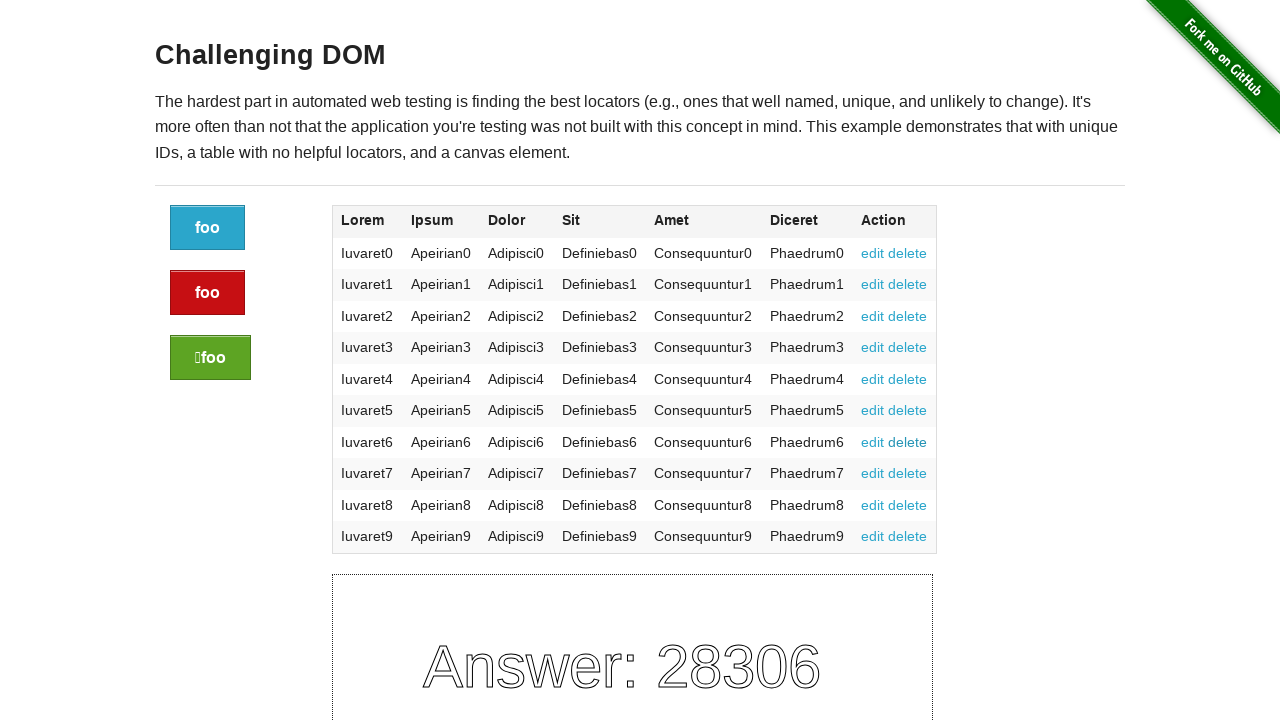

Clicked delete link 8 of 10 at (908, 473) on table tbody tr td a:has-text('delete') >> nth=7
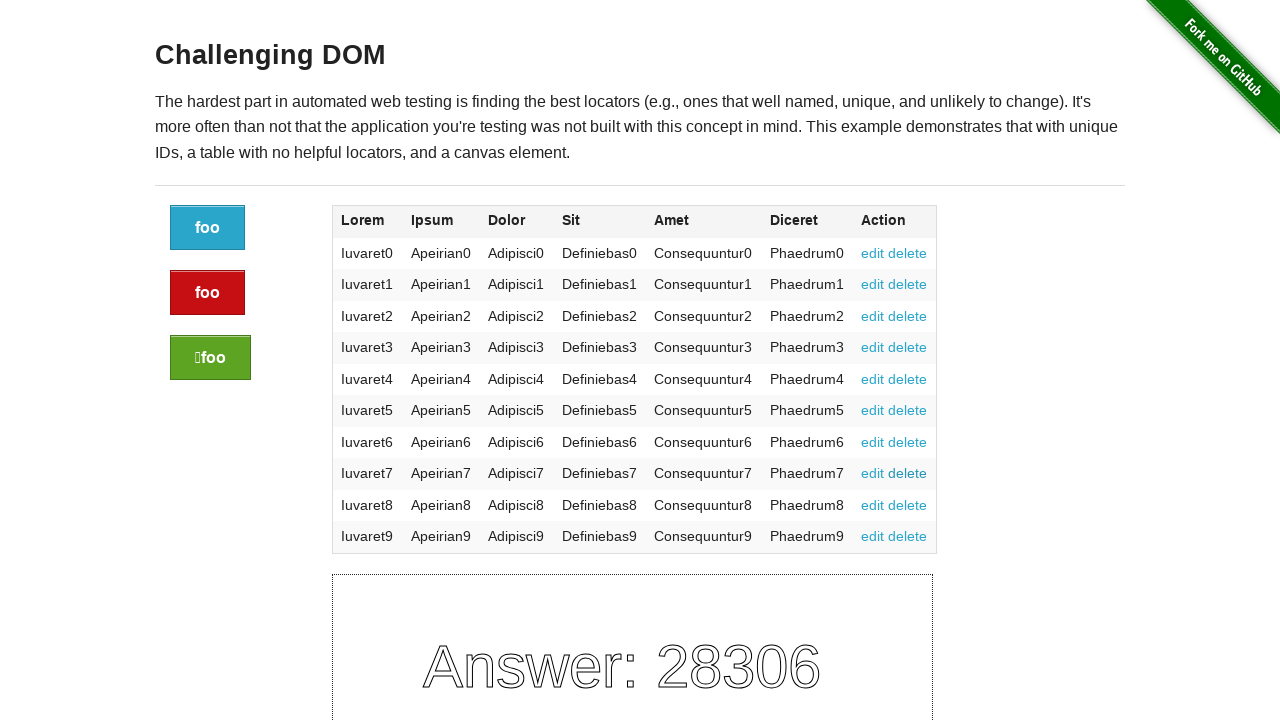

Clicked delete link 9 of 10 at (908, 505) on table tbody tr td a:has-text('delete') >> nth=8
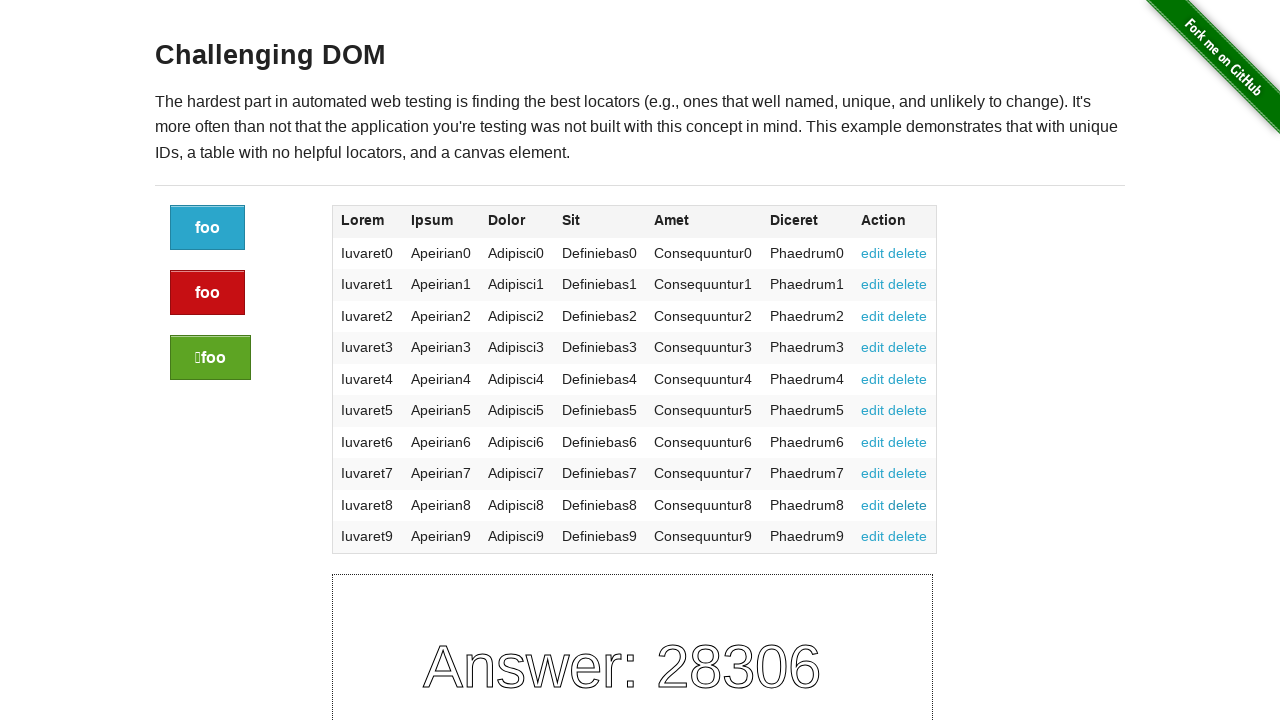

Clicked delete link 10 of 10 at (908, 536) on table tbody tr td a:has-text('delete') >> nth=9
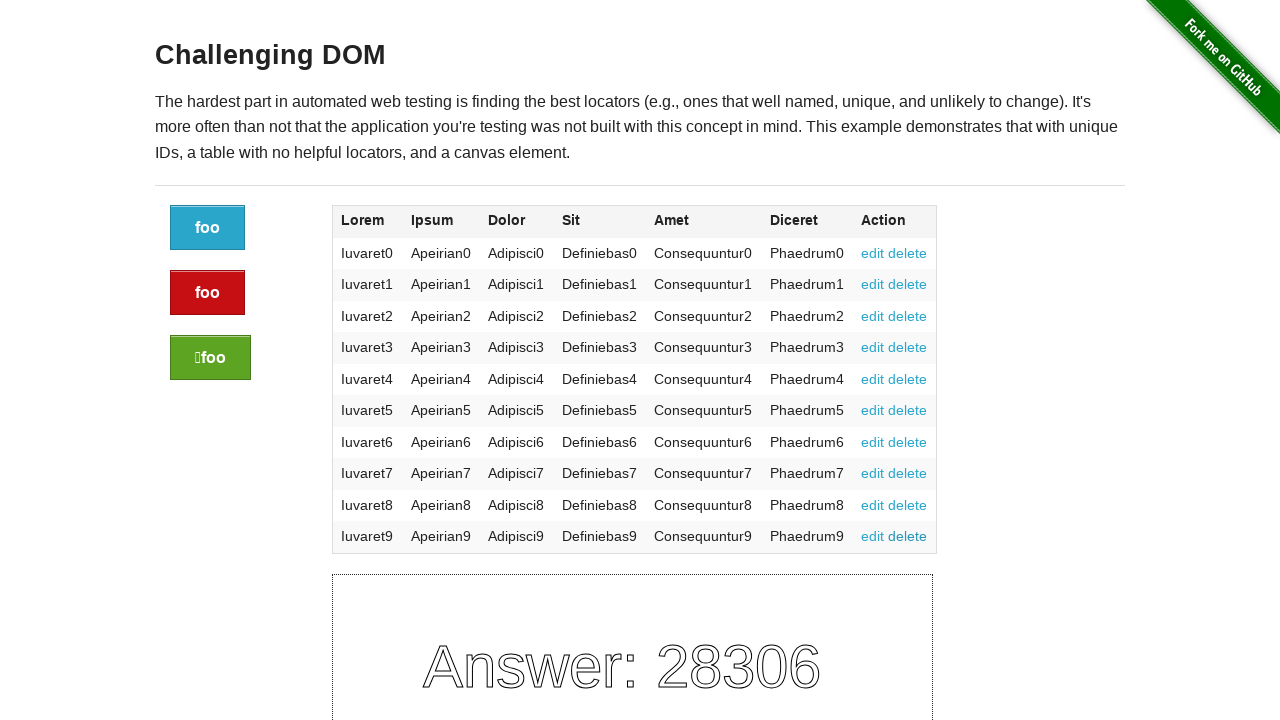

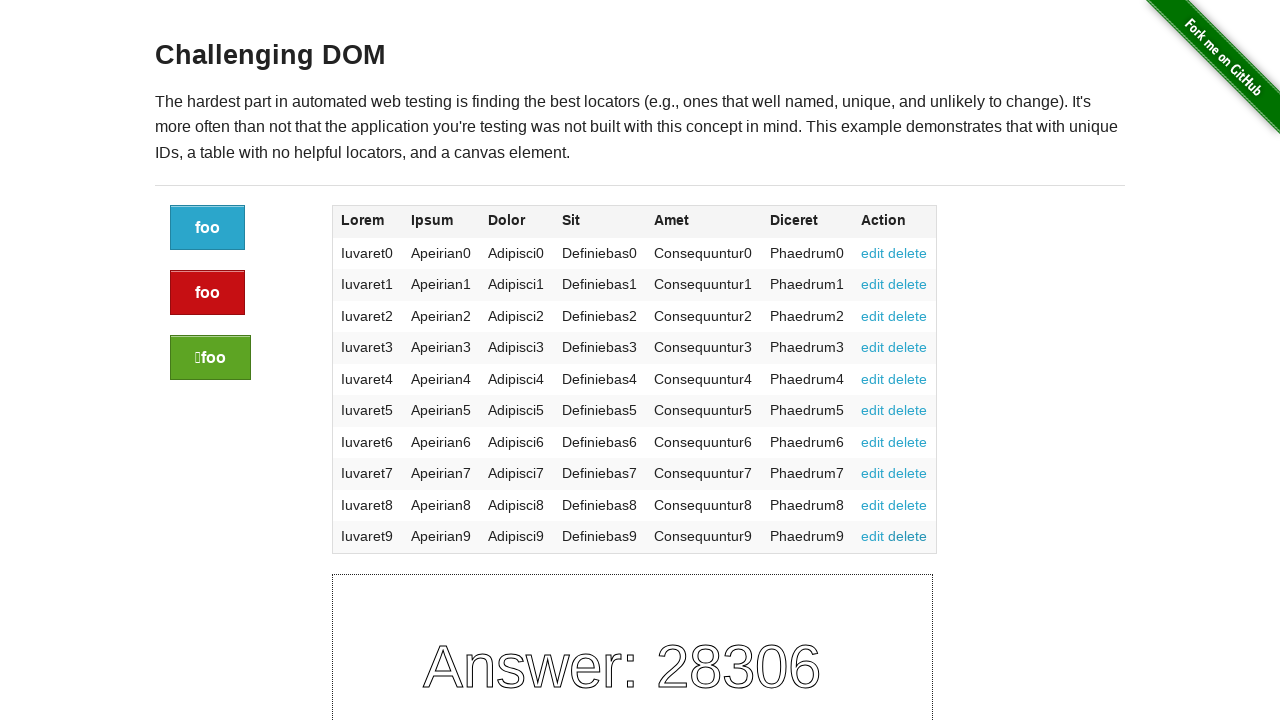